Tests tooltip functionality by hovering over a button and verifying the tooltip text appears

Starting URL: https://demoqa.com/tool-tips

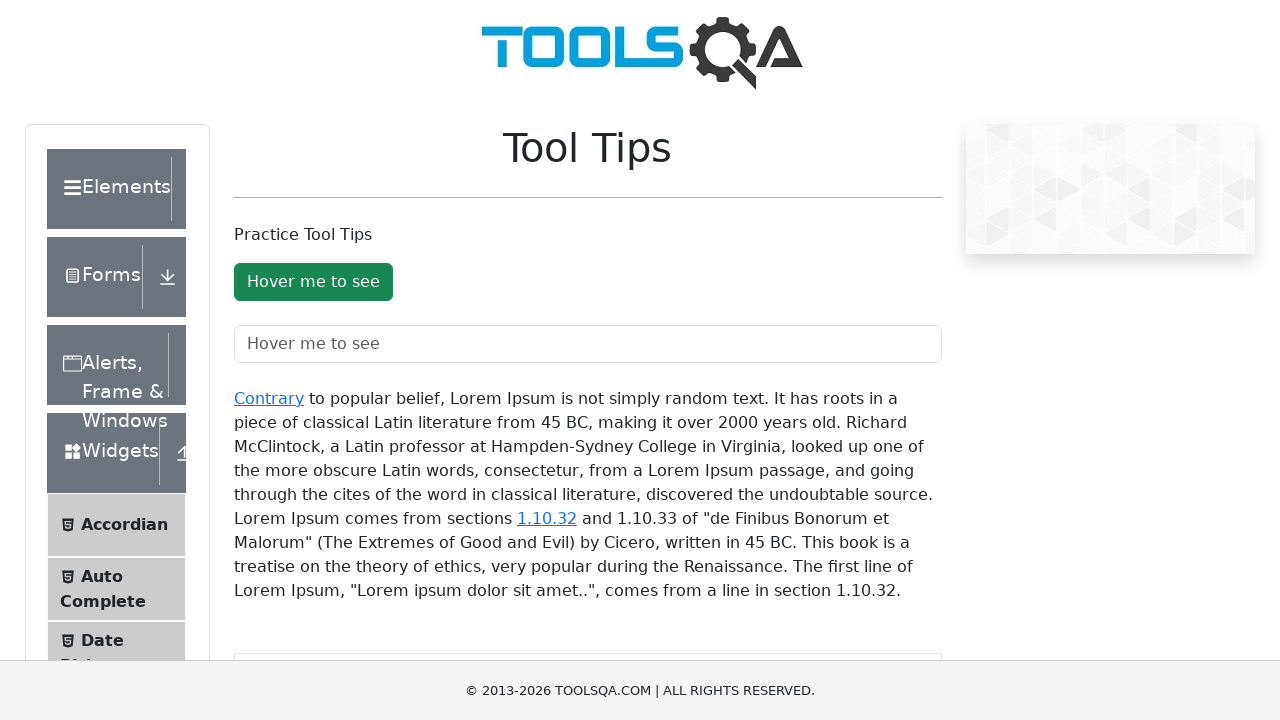

Hovered over the tooltip button at (313, 282) on #toolTipButton
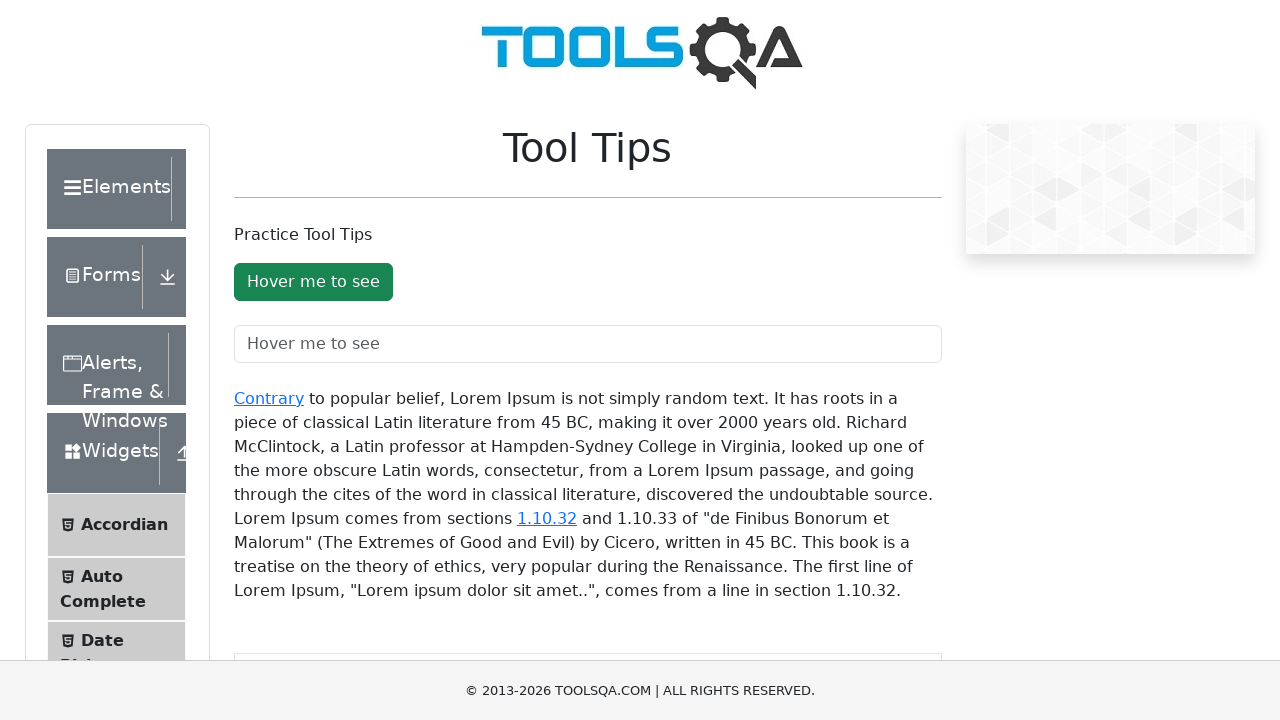

Tooltip appeared after hovering
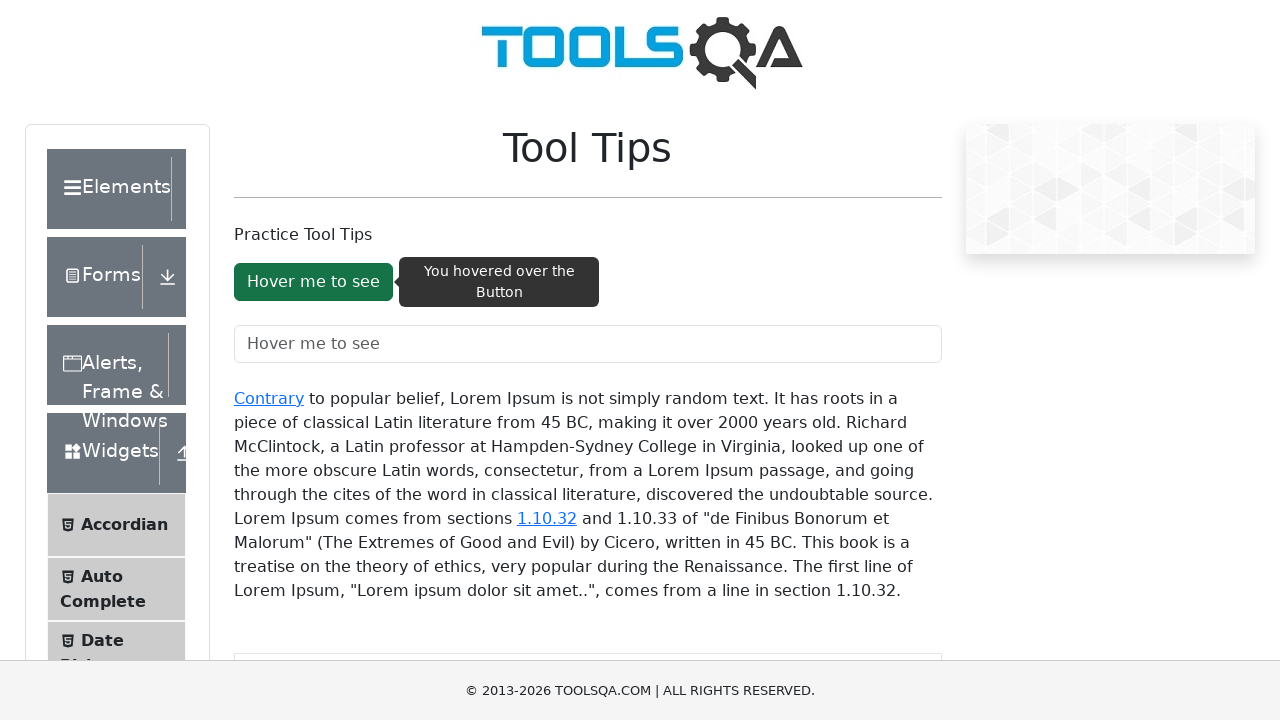

Located tooltip element
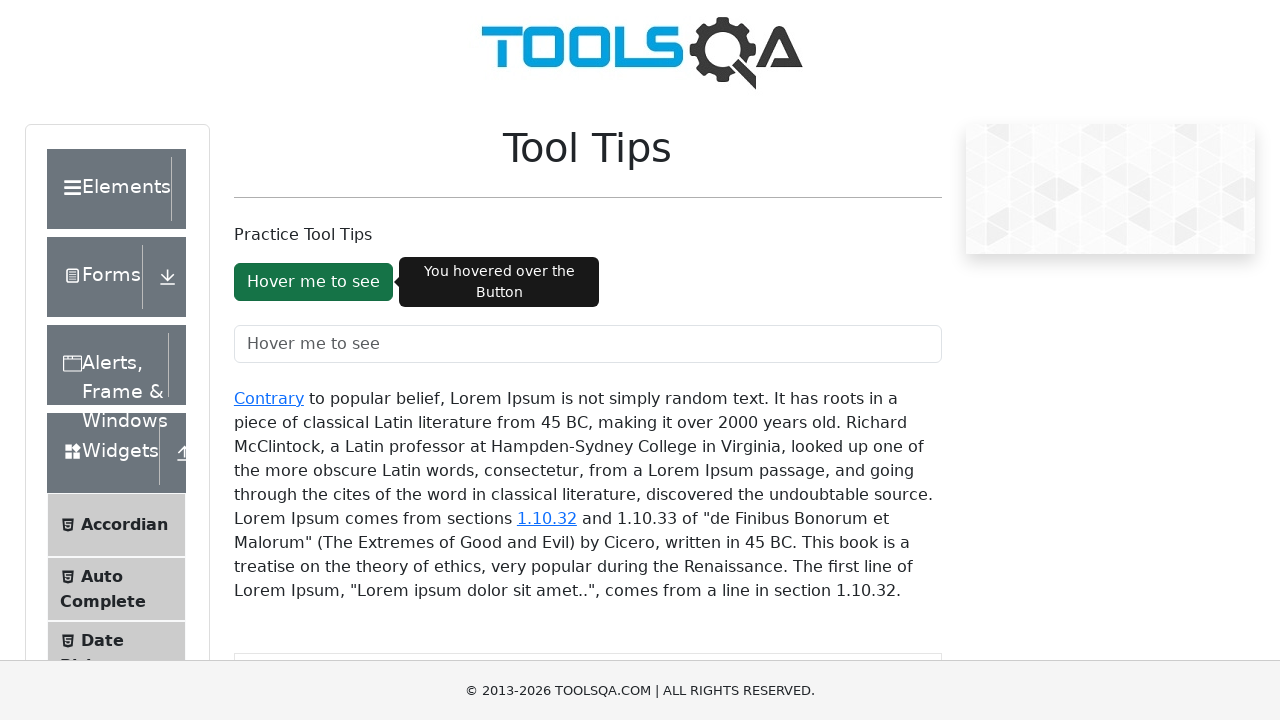

Verified tooltip text matches expected: 'You hovered over the Button'
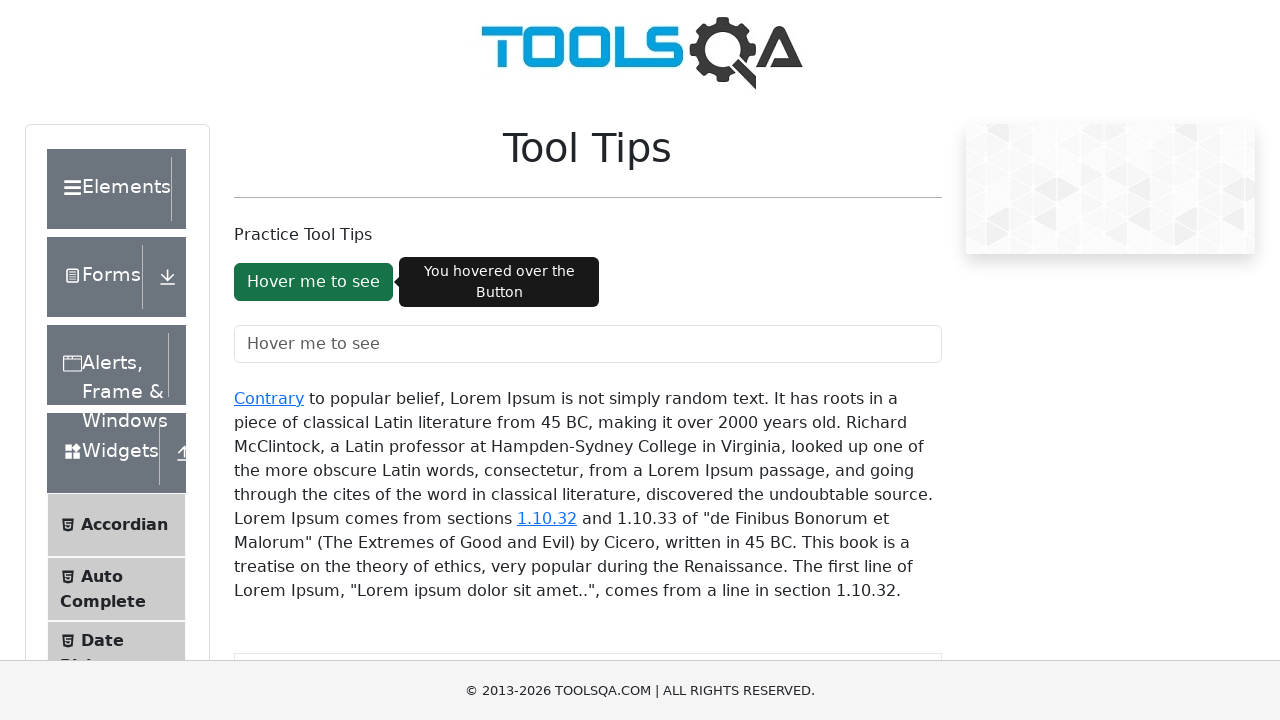

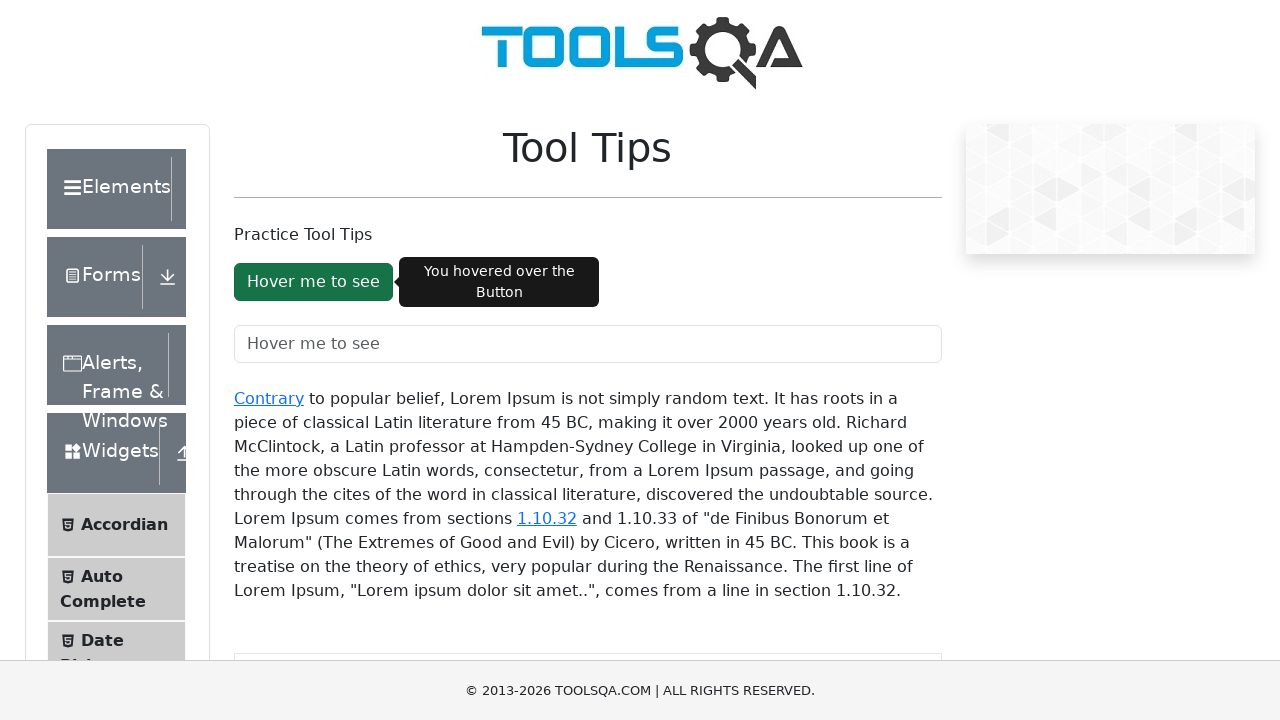